Navigates to Domino's India homepage and clicks on the "OUR MENU" navigation link to access the menu page.

Starting URL: https://www.dominos.co.in/

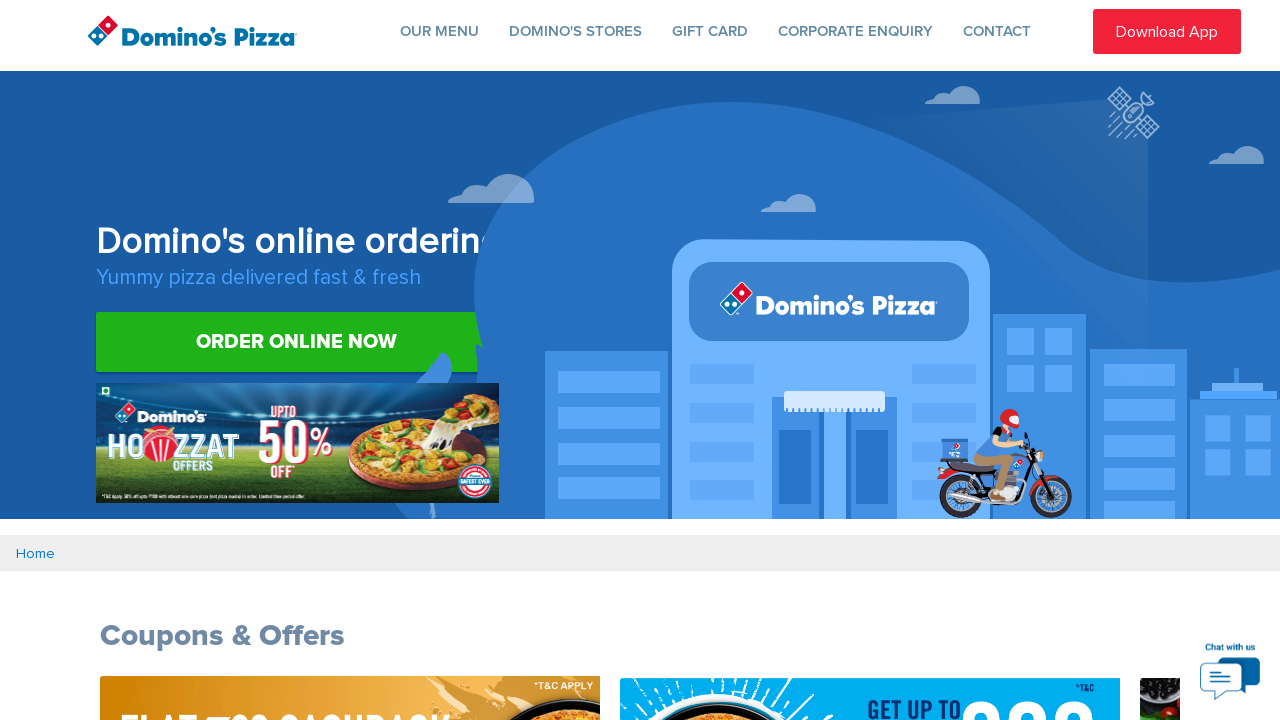

Clicked on 'OUR MENU' navigation link at (440, 32) on xpath=//a[text()='OUR MENU']
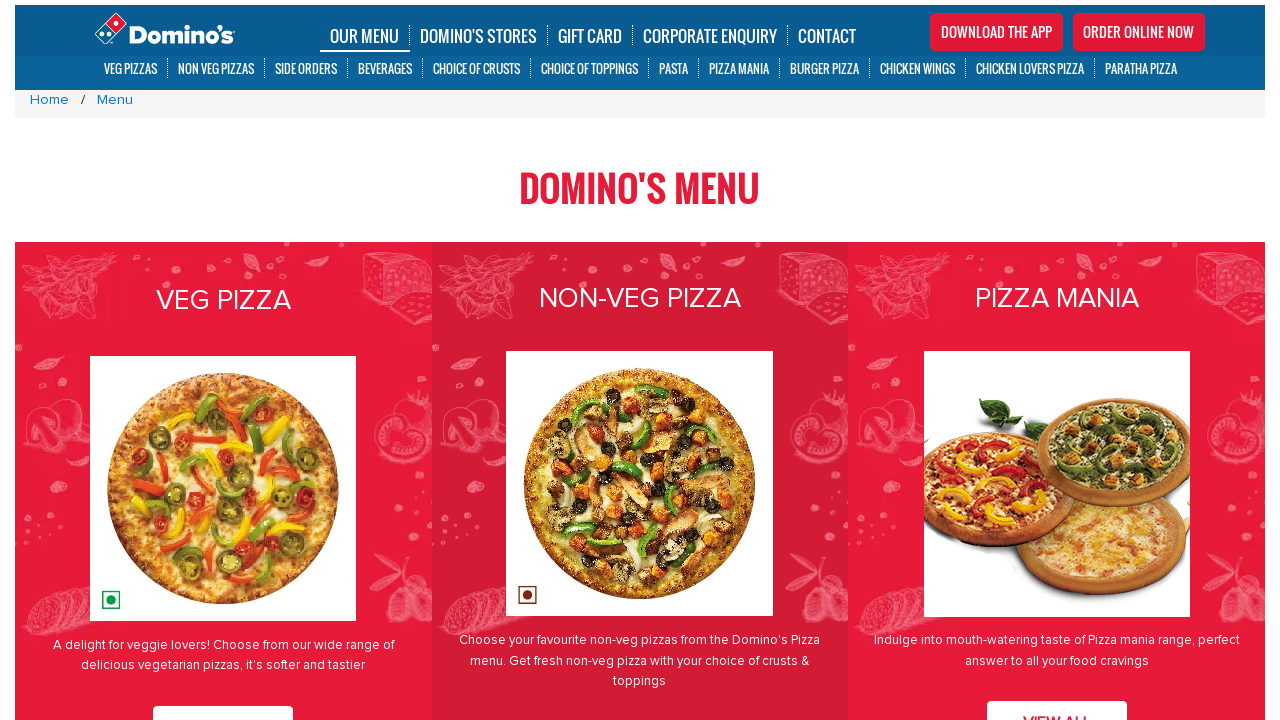

Menu page loaded successfully
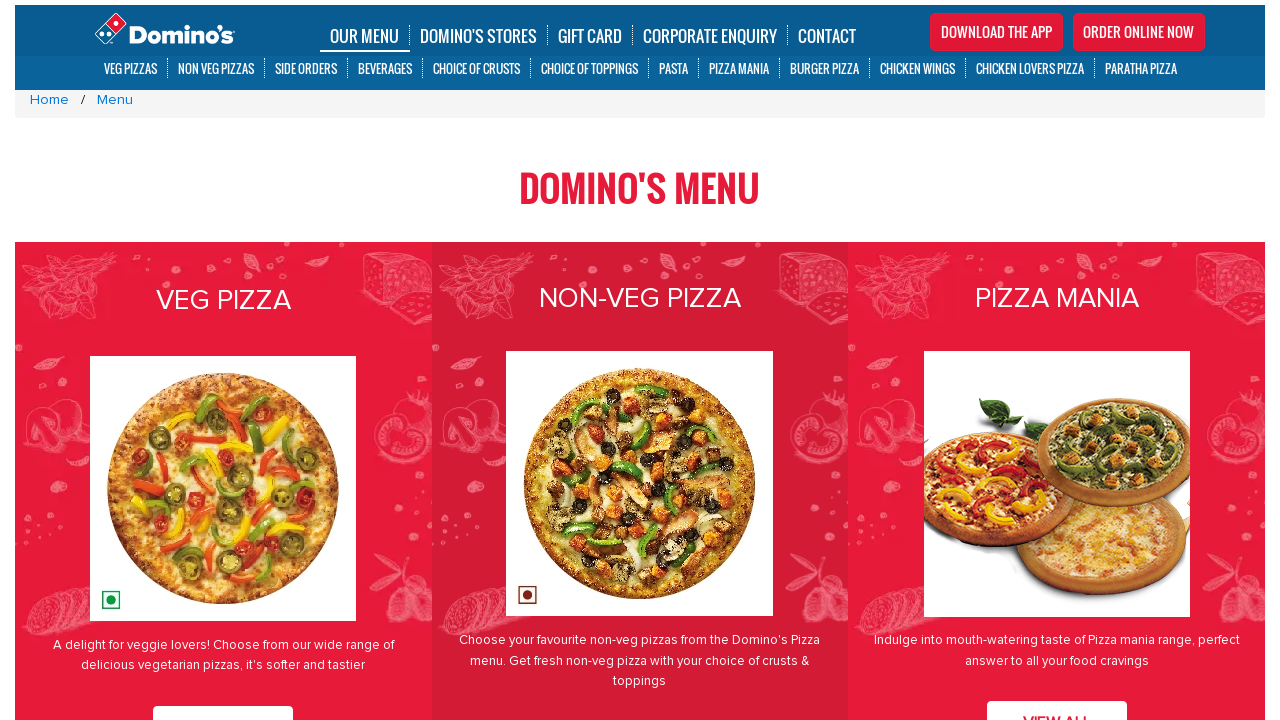

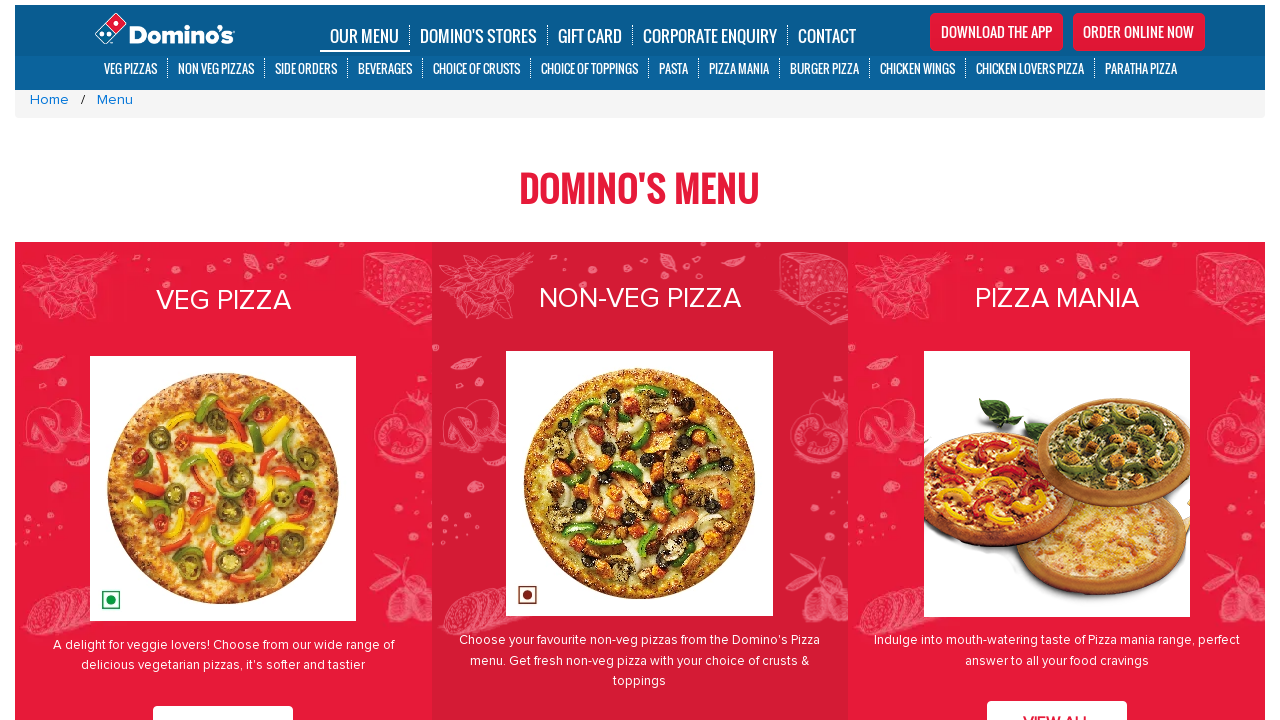